Tests keyboard actions including fill, select all (Ctrl+A), copy (Ctrl+C), tab navigation, and paste (Ctrl+V) on a text comparison page

Starting URL: https://gotranscript.com/text-compare

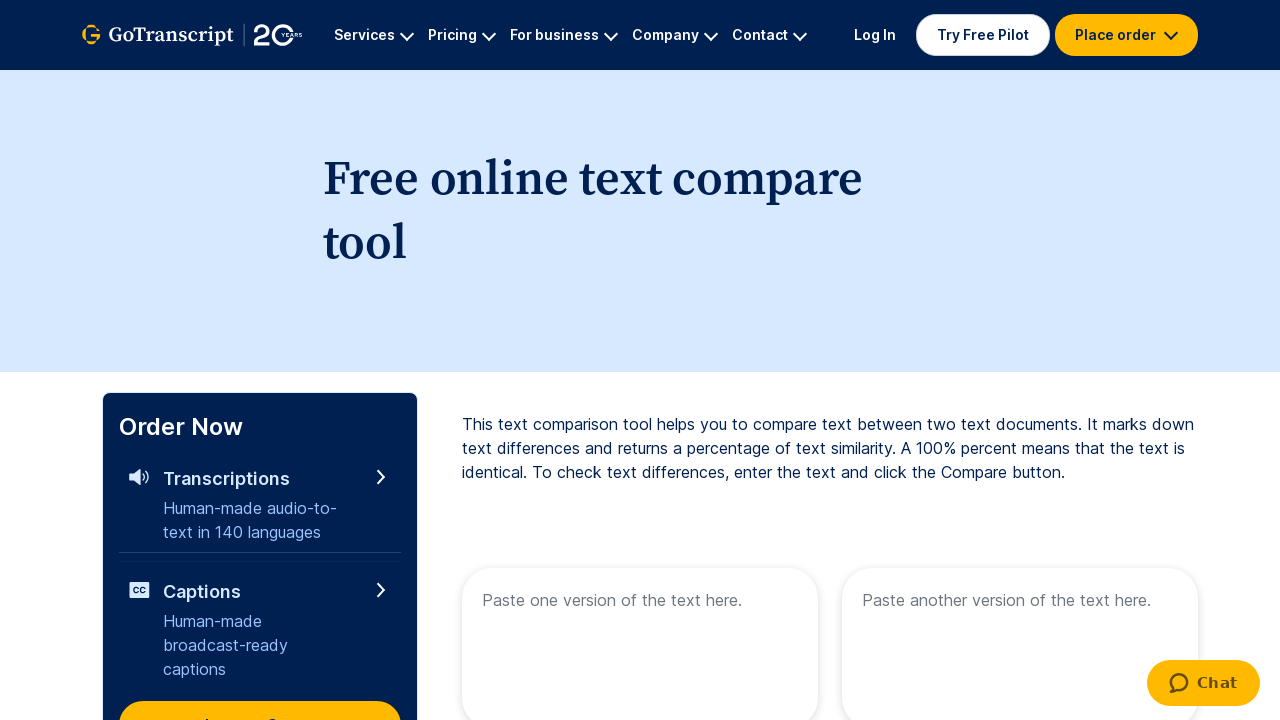

Filled first textarea with 'Welcome to QA' on textarea[placeholder='Paste one version of the text here.']
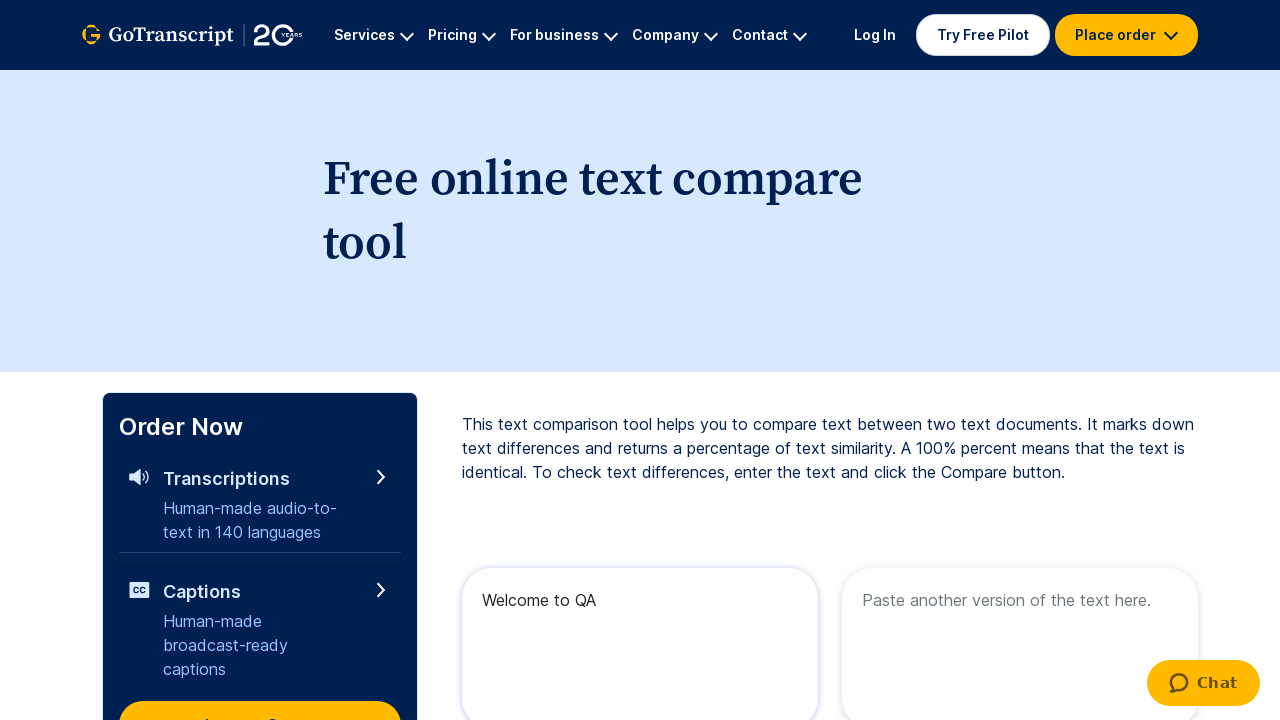

Selected all text in textarea using Ctrl+A
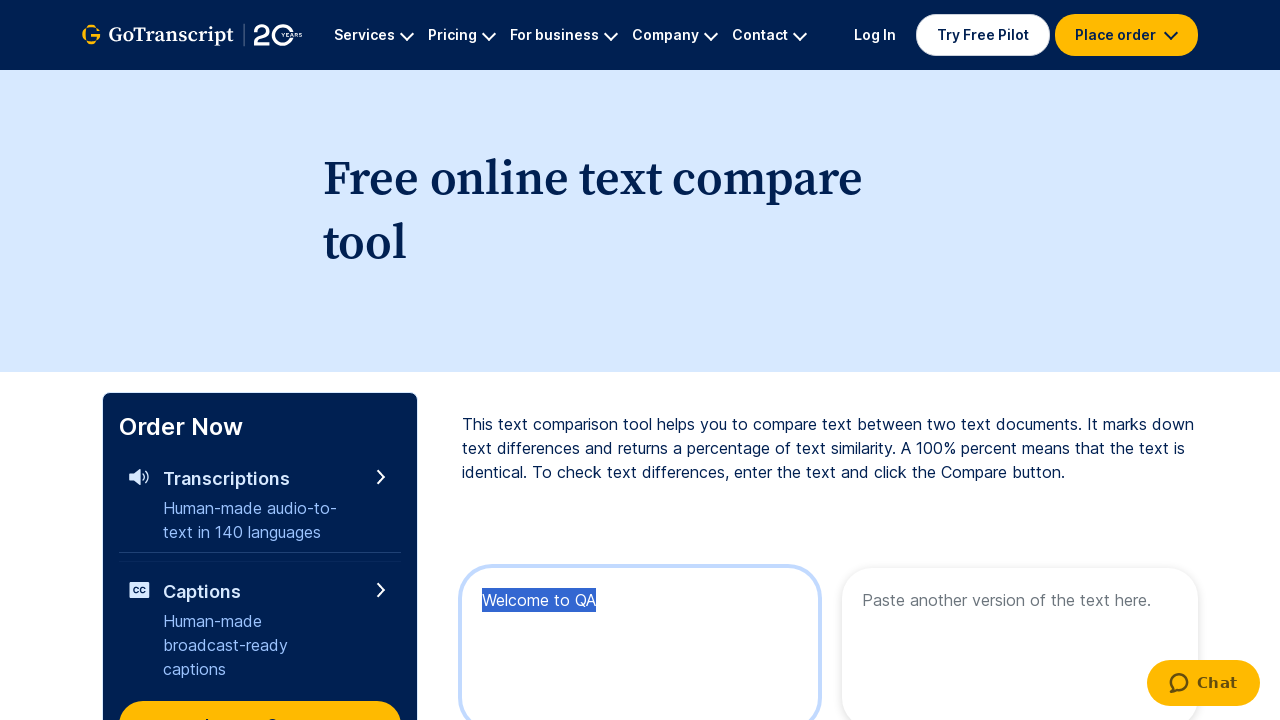

Copied selected text using Ctrl+C
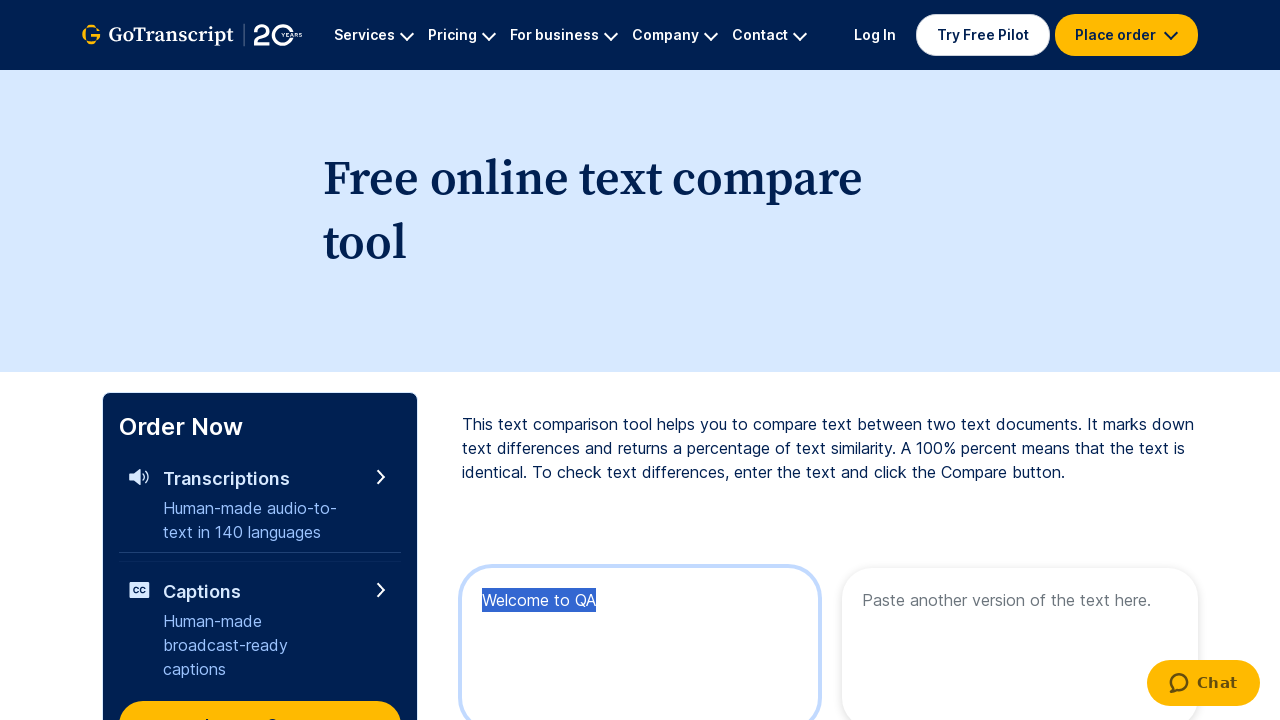

Navigated to next field using Tab key
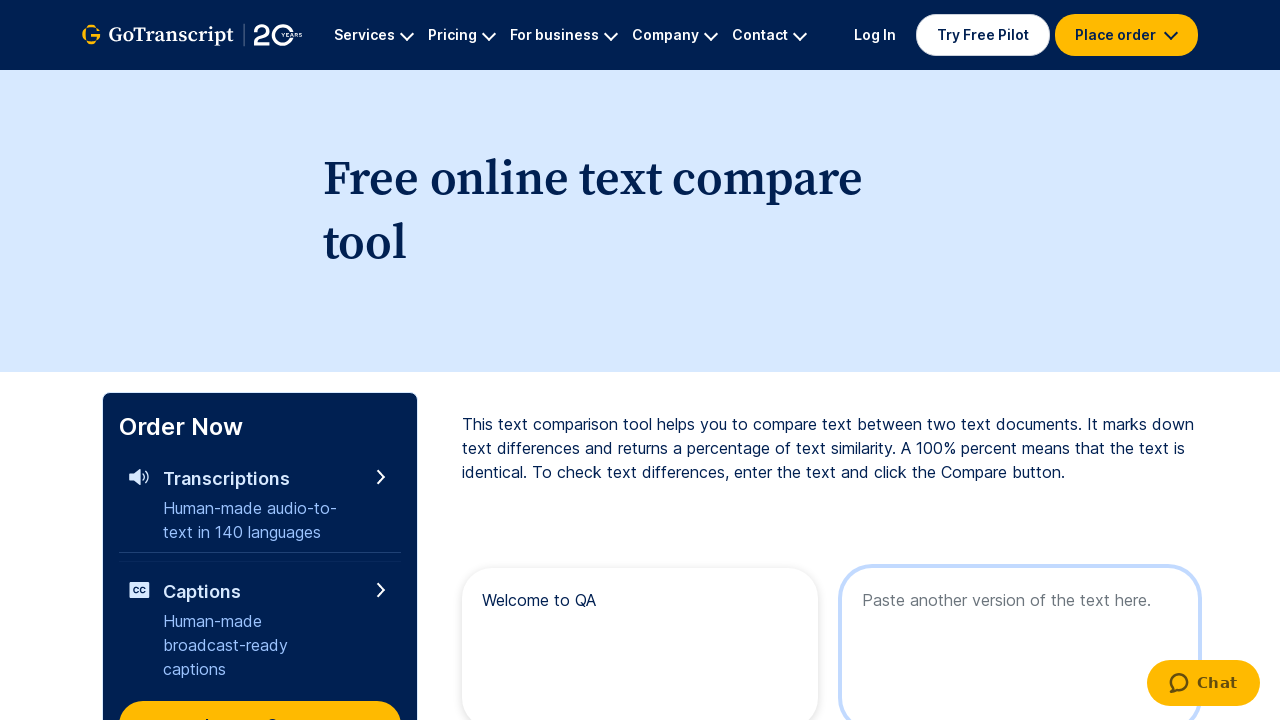

Pasted copied text using Ctrl+V into second textarea
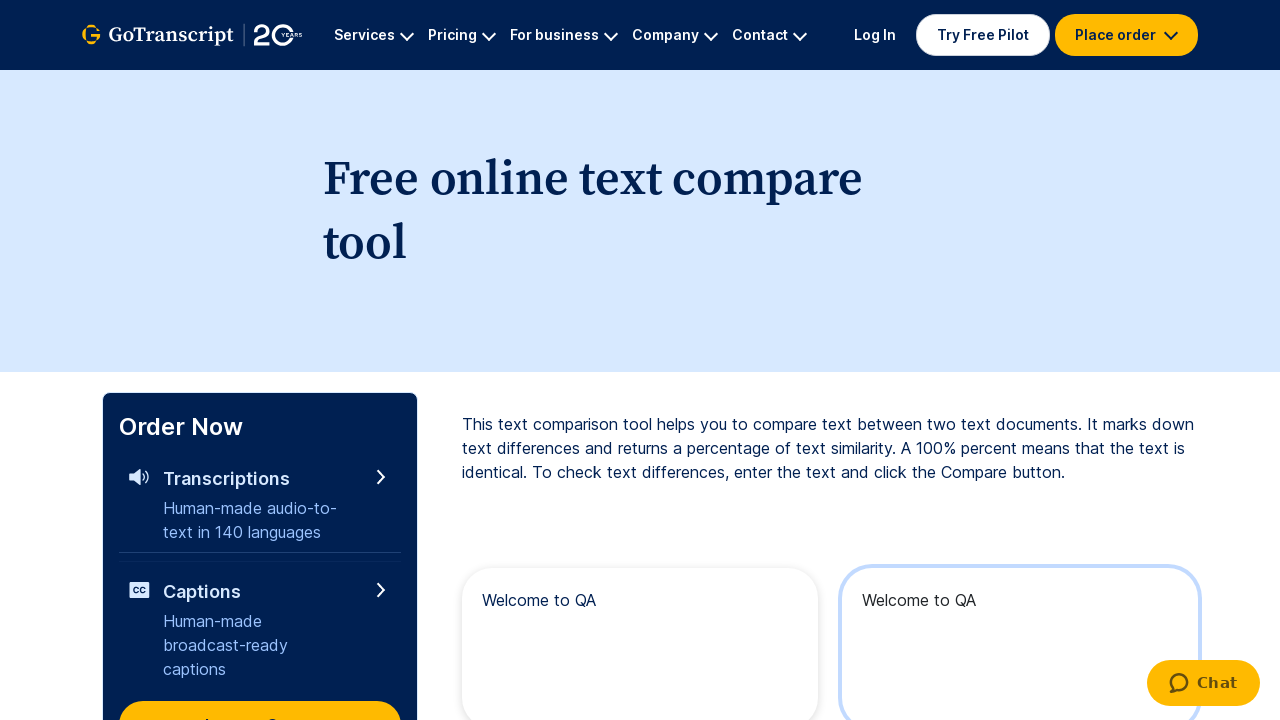

Waited 2 seconds for action to complete
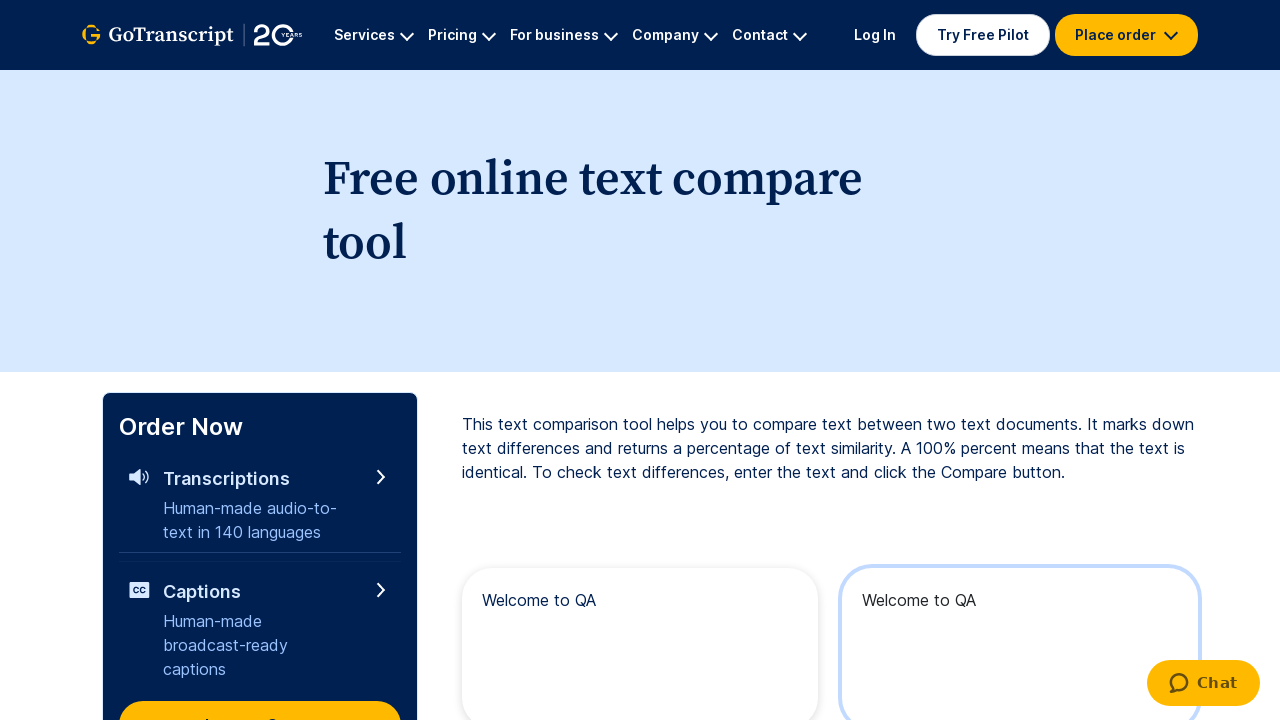

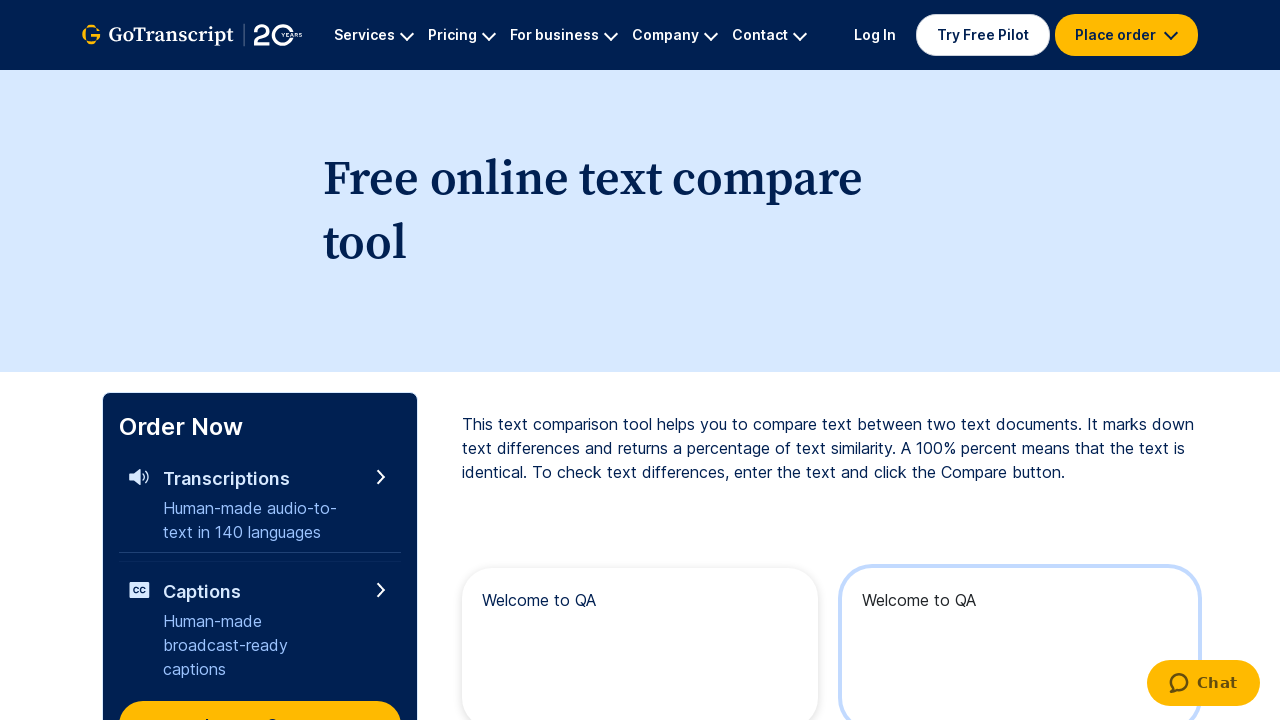